Tests static dropdown selection on a registration form by selecting values from multiple dropdown menus including profile type, day, and month fields.

Starting URL: https://www.jeevansathi.com/m0/register/customreg/15?source=SH_Bra_ROC&sh1=Trusted%20Marriage%20Site&sh2=Over%2010%20Lakhs%20Profiles&utm_source=google&utm_medium=cpc&utm_campaign=Search_Brand_Exact_Campaigns_Desktop_Ethinos&utm_adgroup=Jeevansathi_Login&utm_term=login%20jeevansathi&gad_source=1&gclid=CjwKCAjw59q2BhBOEiwAKc0ijfu27EYPA-SPw-86BqBZvZHTZJytdp1MJKwIIN1WGGS9DUfF0-E5mBoCf68QAvD_BwE

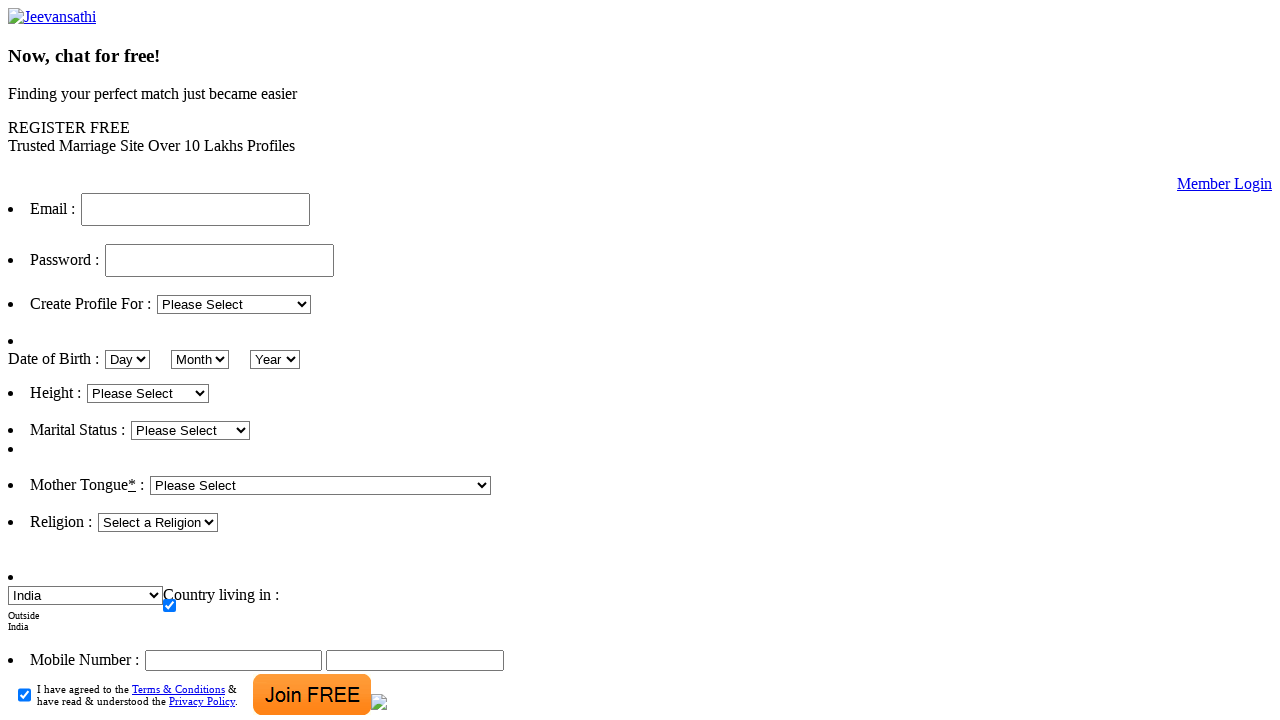

Selected 'Daughter' from the 'Create profile for' dropdown on select#reg_relationship
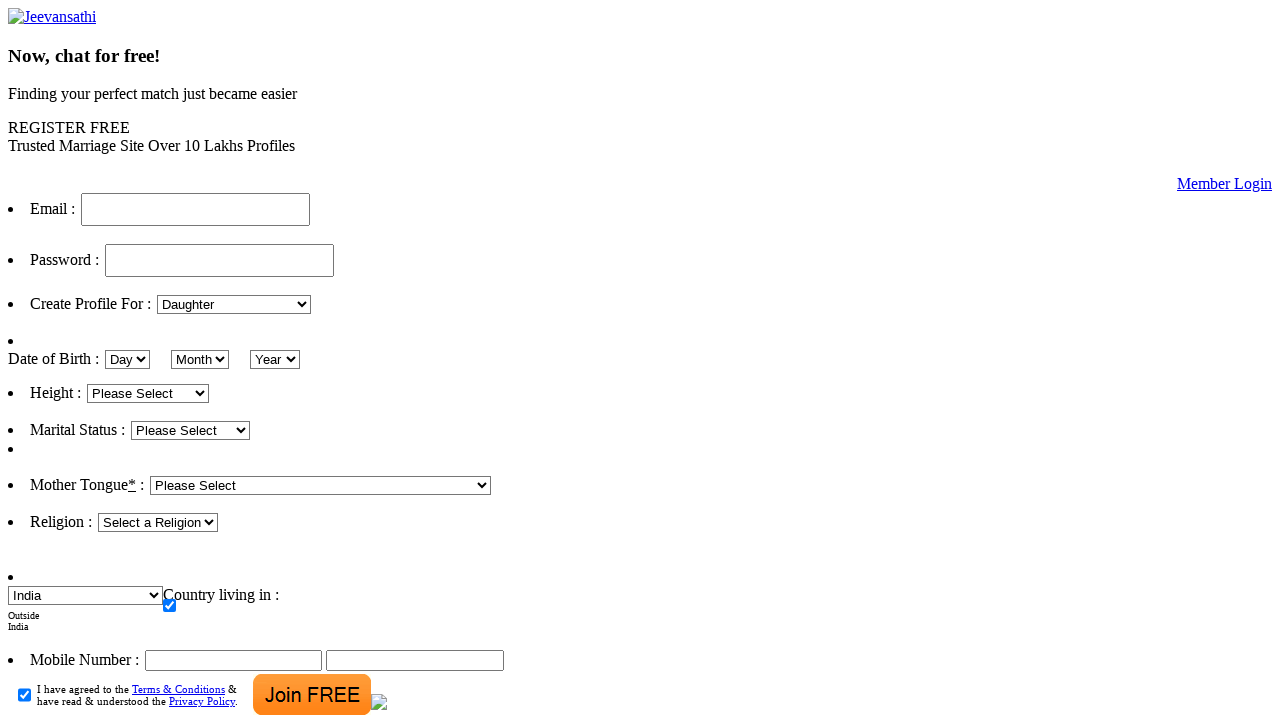

Selected day '5' from the date of birth day dropdown on select#reg_dtofbirth_day
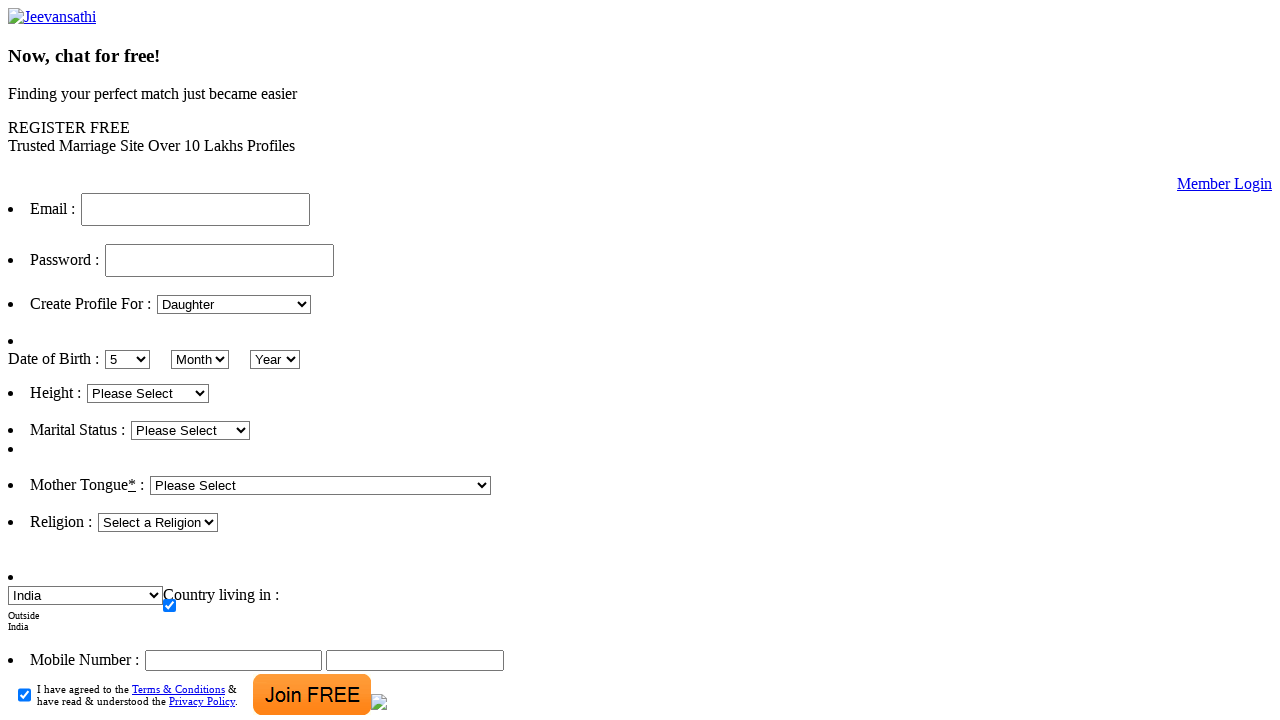

Selected month December (index 11) from the date of birth month dropdown on select#reg_dtofbirth_month
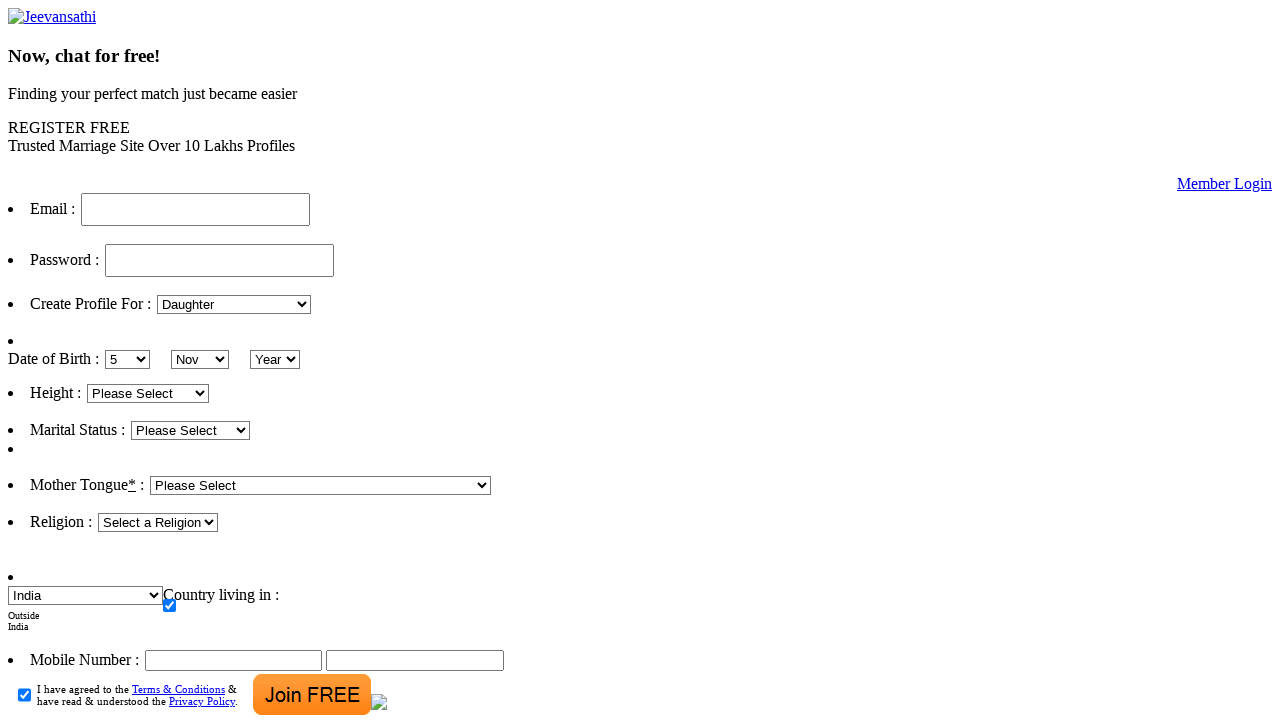

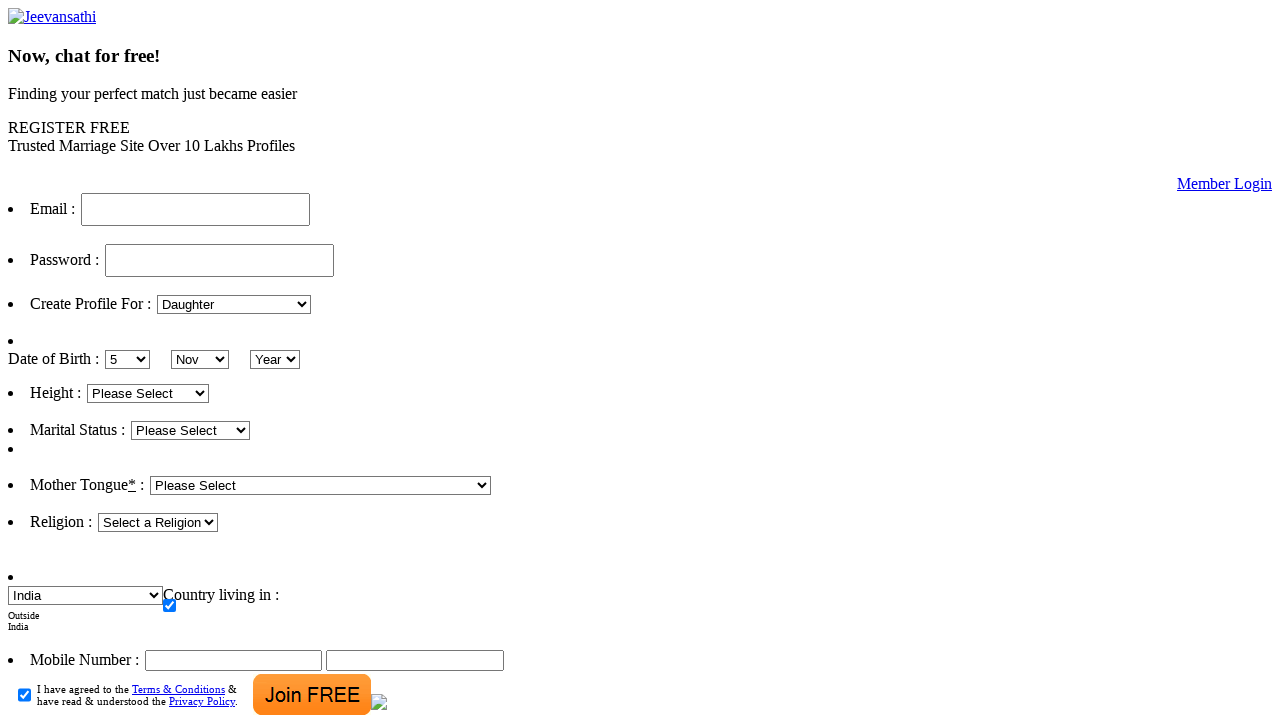